Tests flight booking form by selecting origin (Bangalore) and destination (Chennai) cities, picking a date, incrementing adult passenger count to 5, and clicking the search flights button.

Starting URL: https://rahulshettyacademy.com/dropdownsPractise/

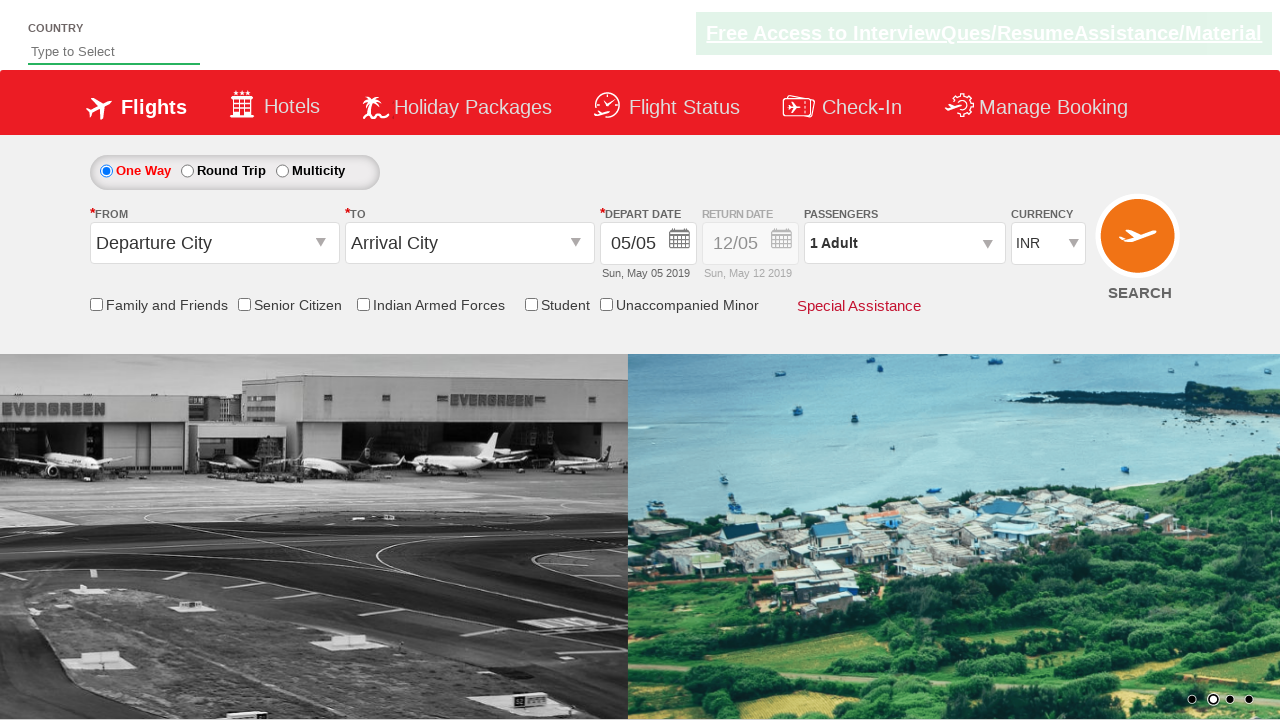

Clicked on origin station dropdown at (214, 243) on #ctl00_mainContent_ddl_originStation1_CTXT
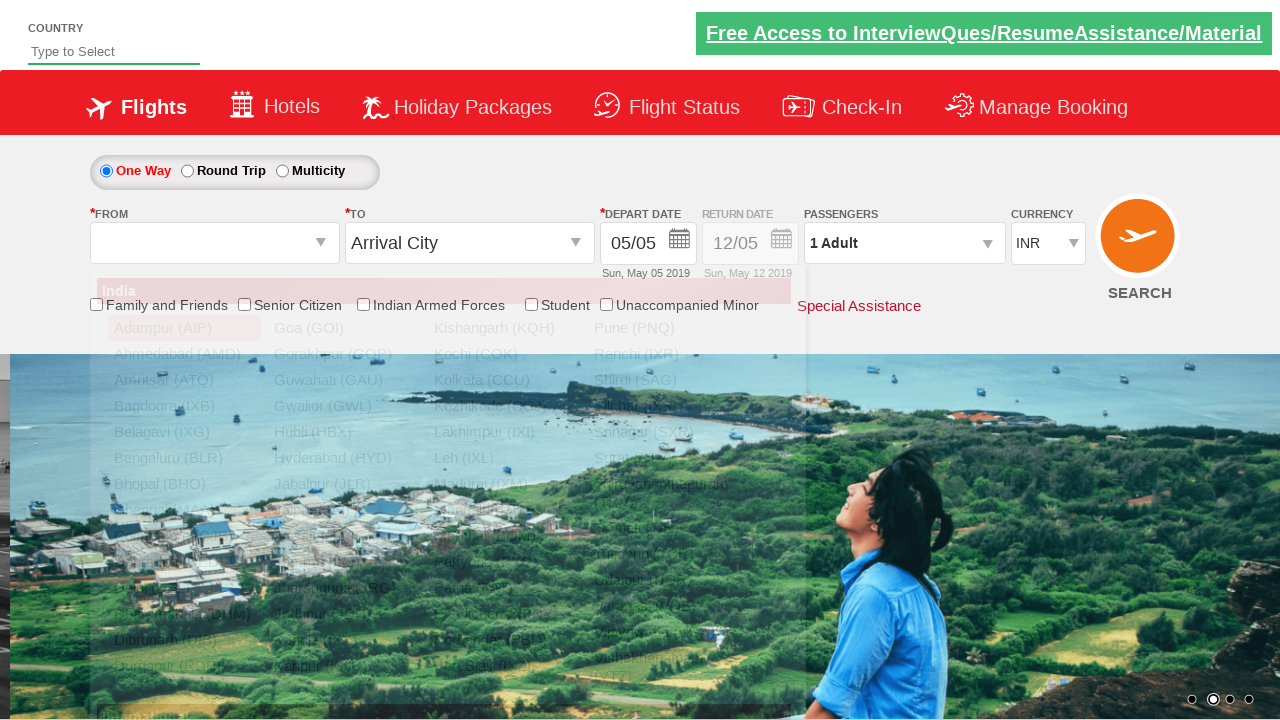

Selected Bangalore (BLR) as origin city at (184, 458) on xpath=//a[@value='BLR']
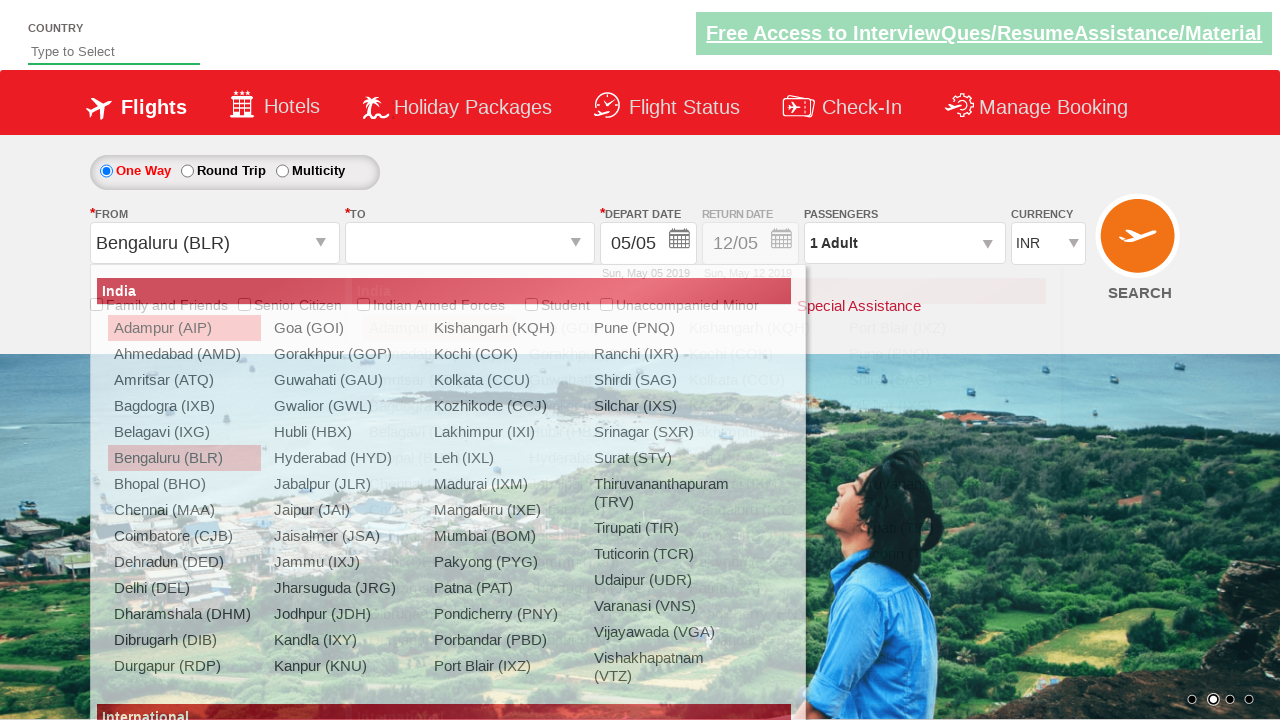

Waited for destination dropdown to be ready
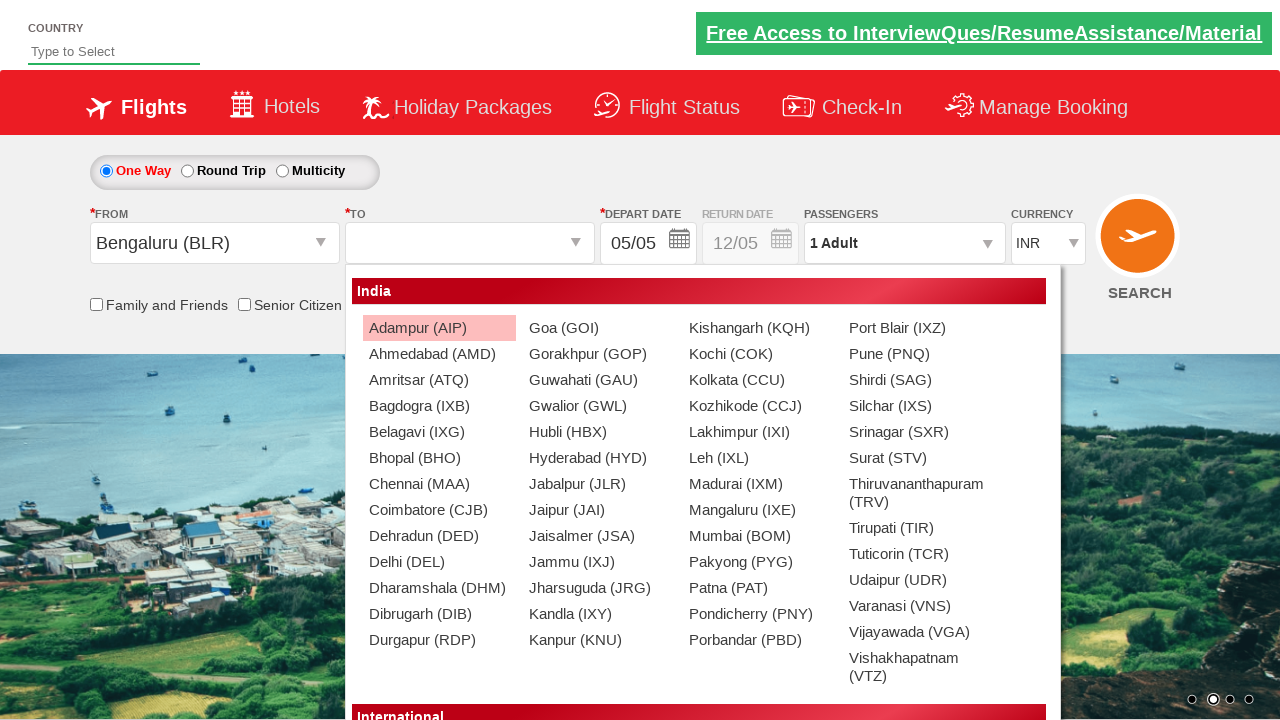

Selected Chennai (MAA) as destination city at (439, 484) on (//a[@value='MAA'])[2]
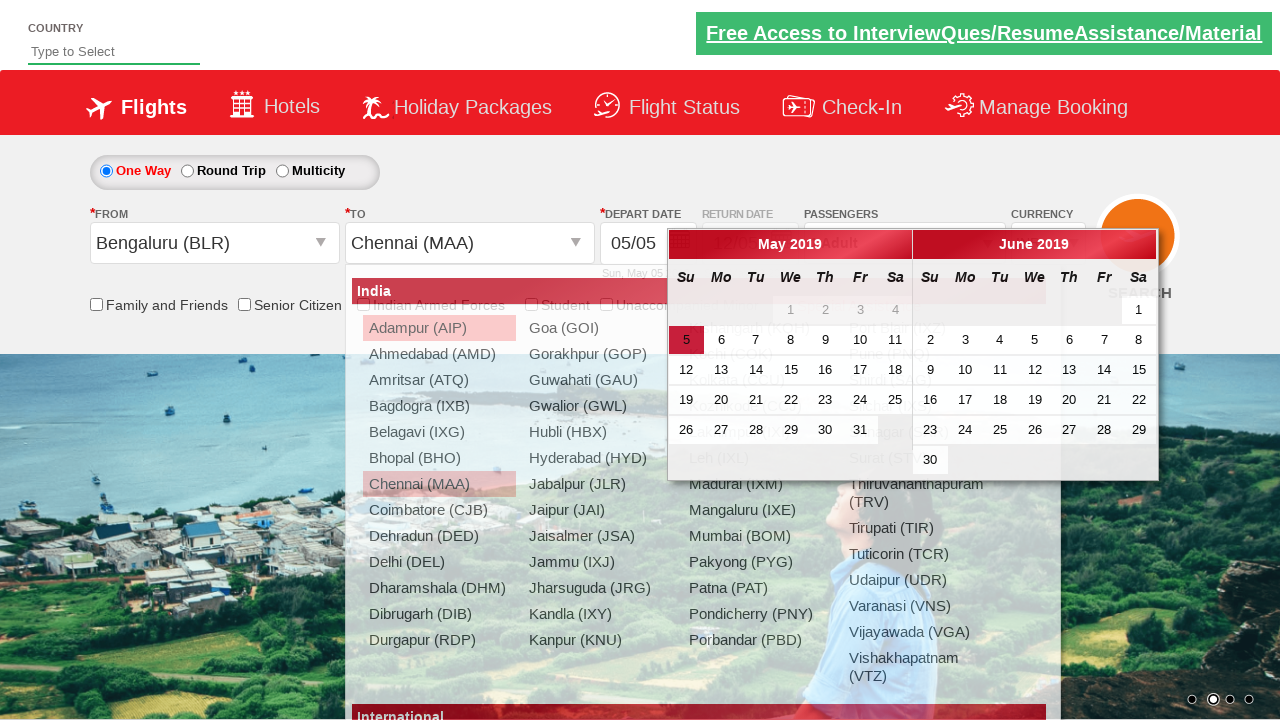

Selected departure date from calendar at (686, 340) on .ui-state-default.ui-state-active
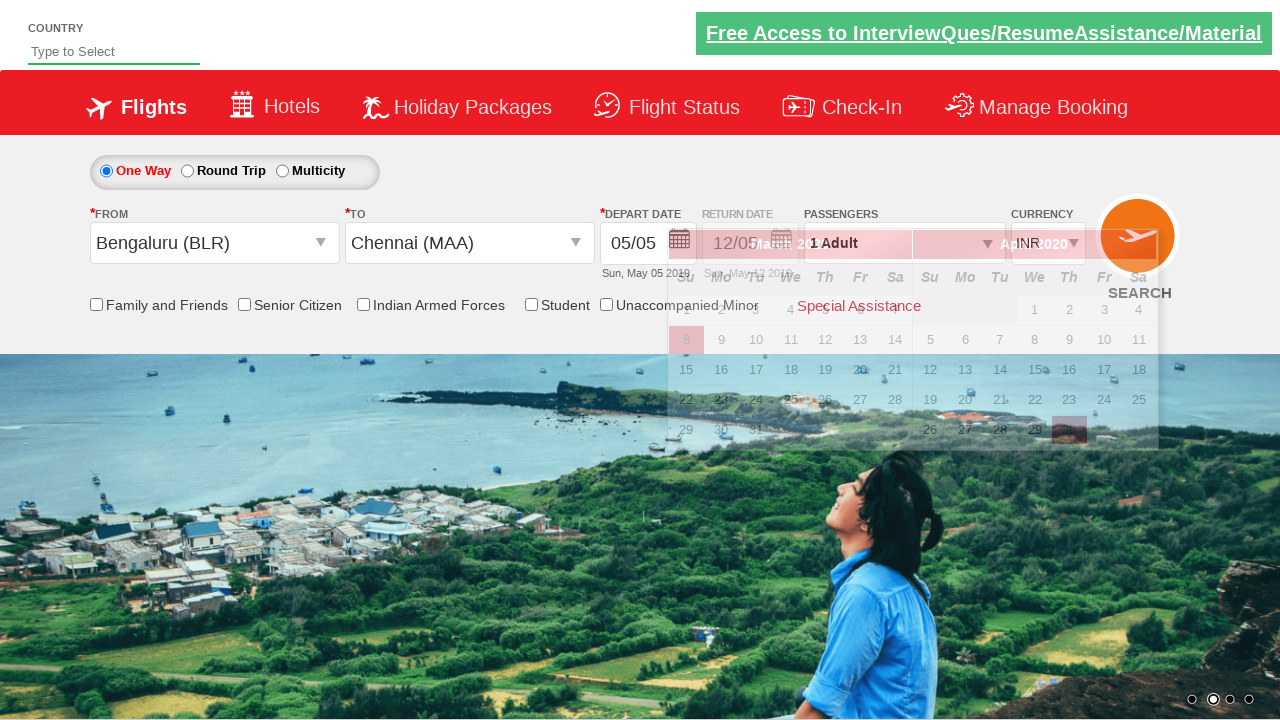

Clicked on passenger info dropdown at (904, 243) on #divpaxinfo
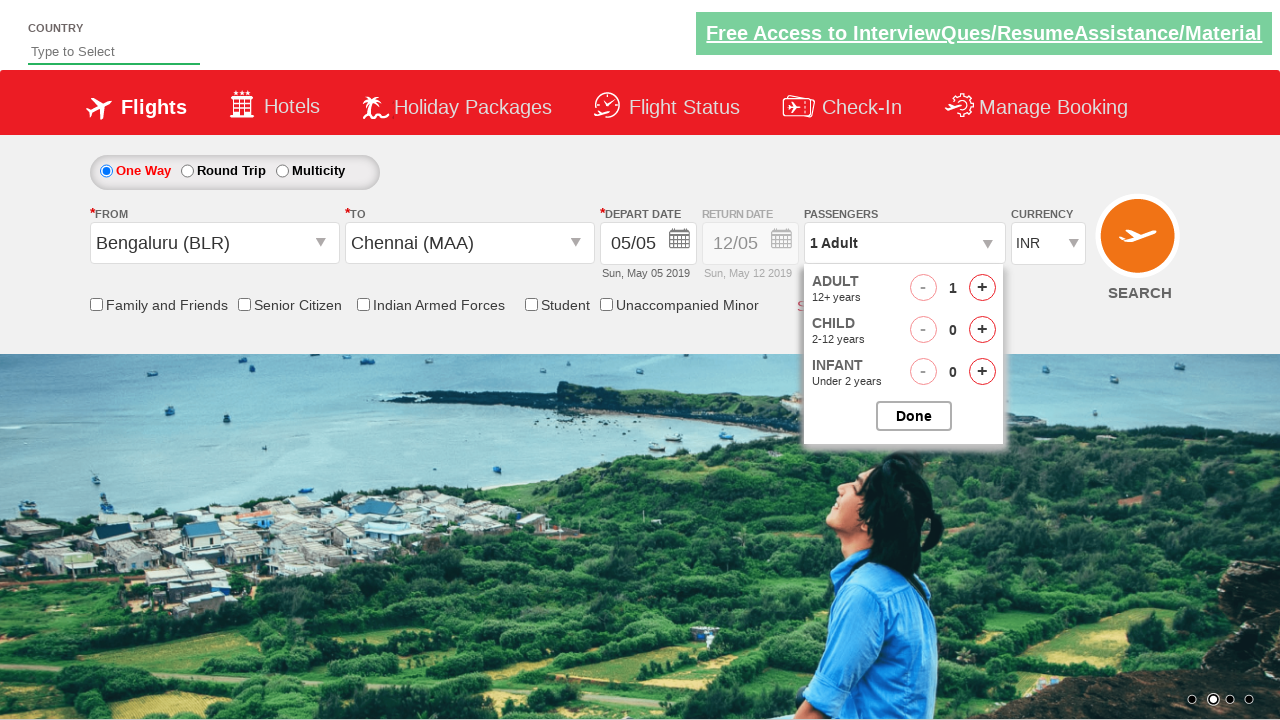

Waited for passenger options to appear
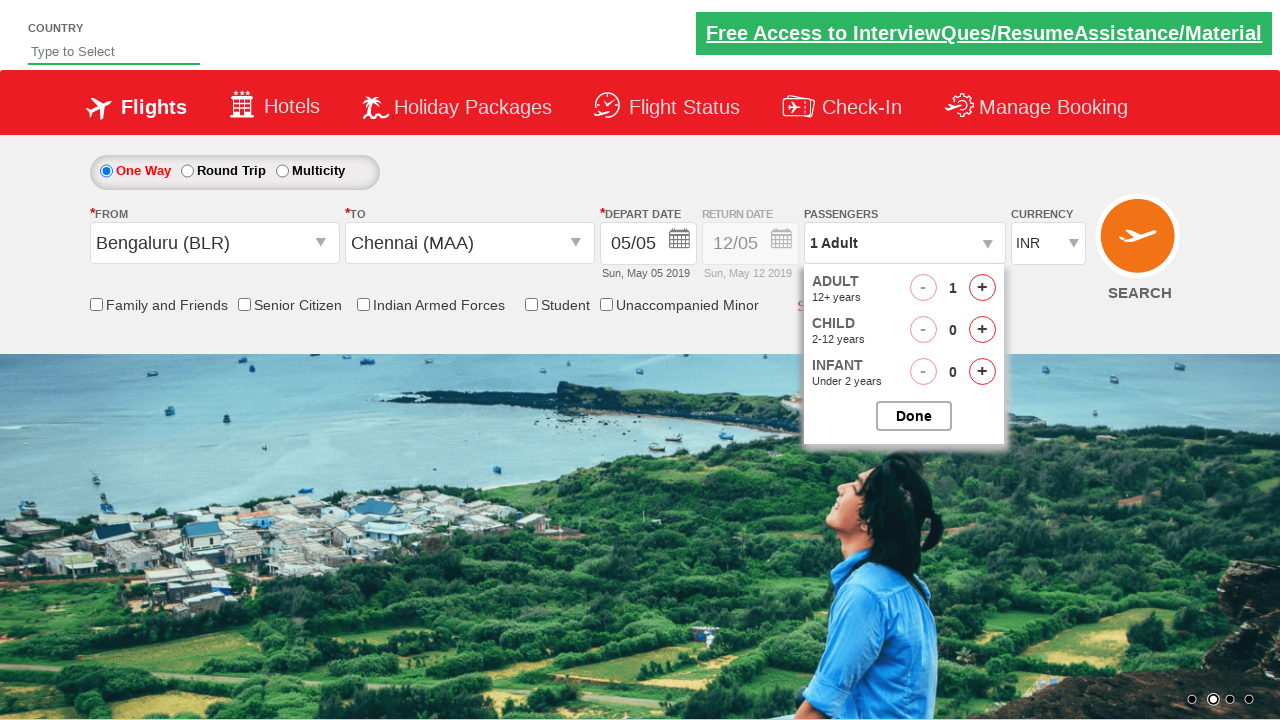

Incremented adult passenger count (iteration 1/4) at (982, 288) on #hrefIncAdt
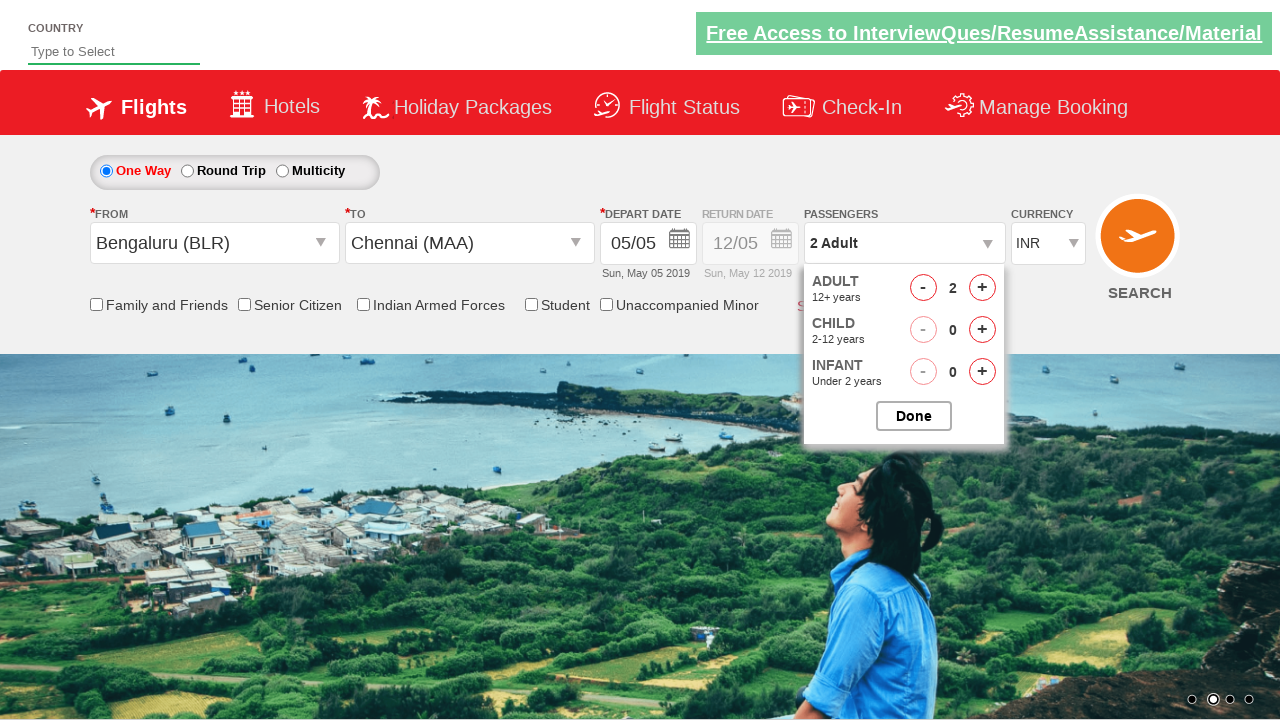

Incremented adult passenger count (iteration 2/4) at (982, 288) on #hrefIncAdt
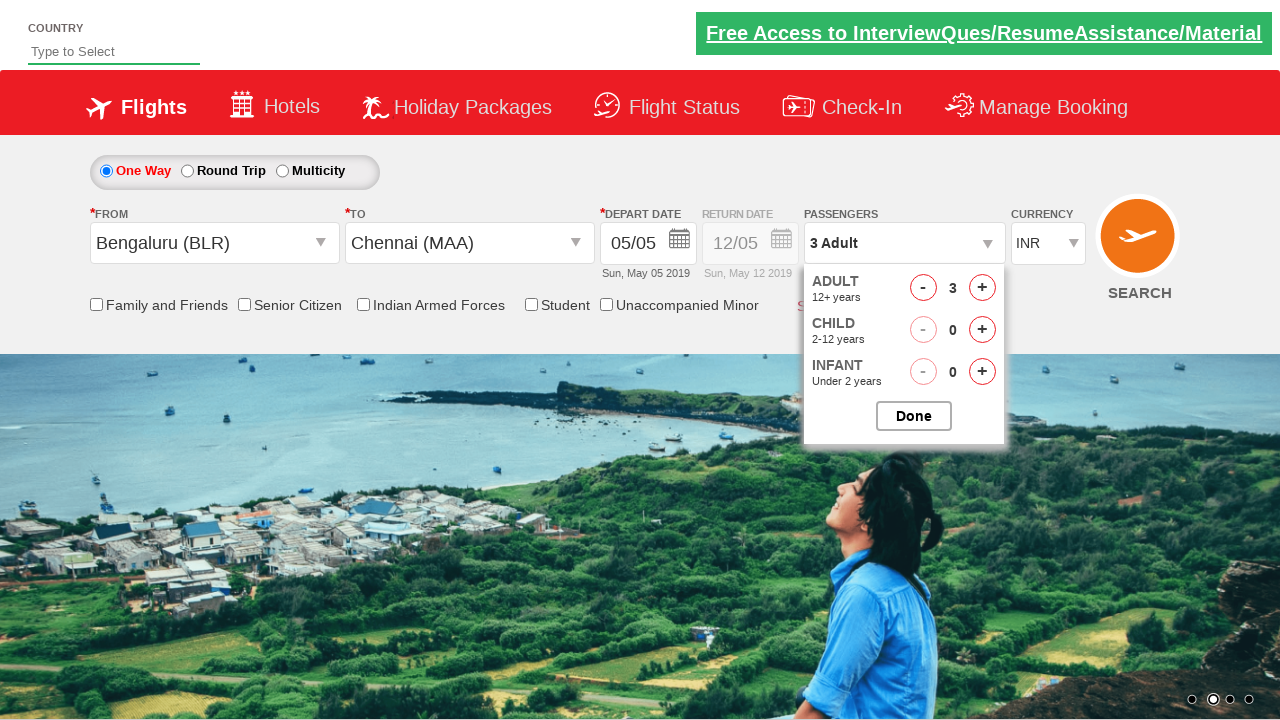

Incremented adult passenger count (iteration 3/4) at (982, 288) on #hrefIncAdt
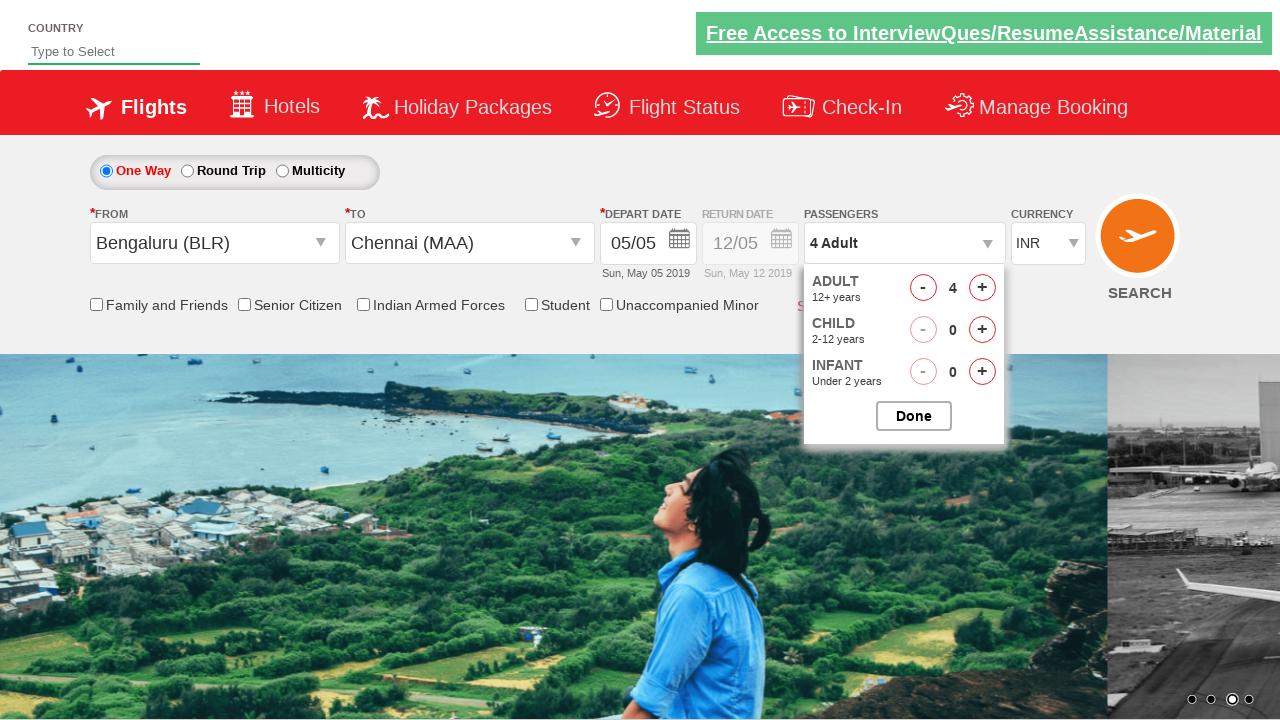

Incremented adult passenger count (iteration 4/4) at (982, 288) on #hrefIncAdt
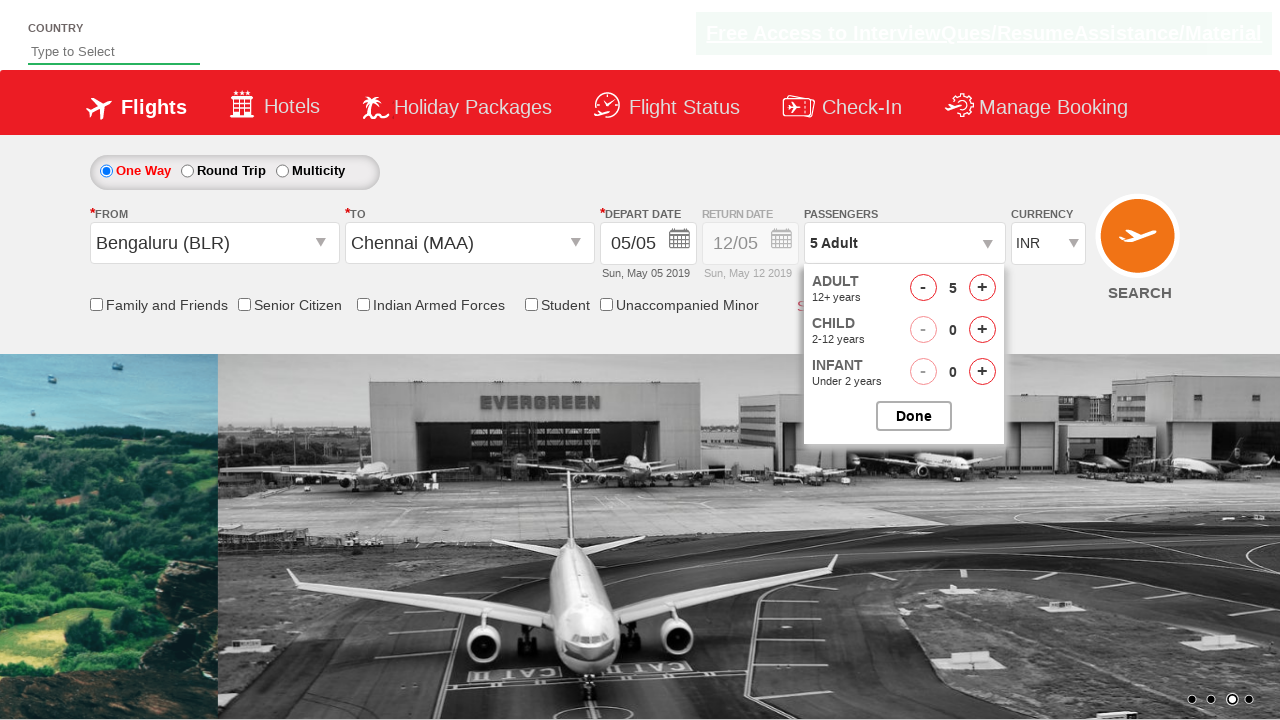

Closed the passenger options popup at (914, 416) on #btnclosepaxoption
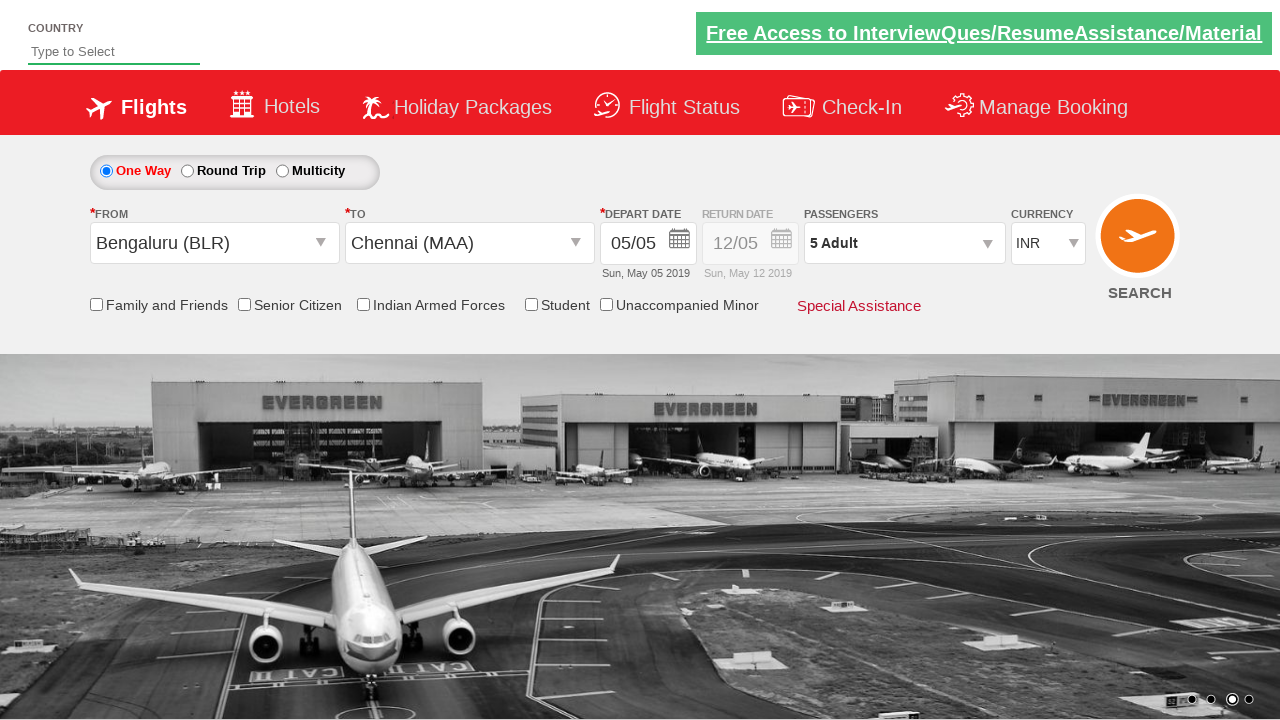

Clicked Find Flights button to search for available flights at (1140, 245) on input[name='ctl00$mainContent$btn_FindFlights']
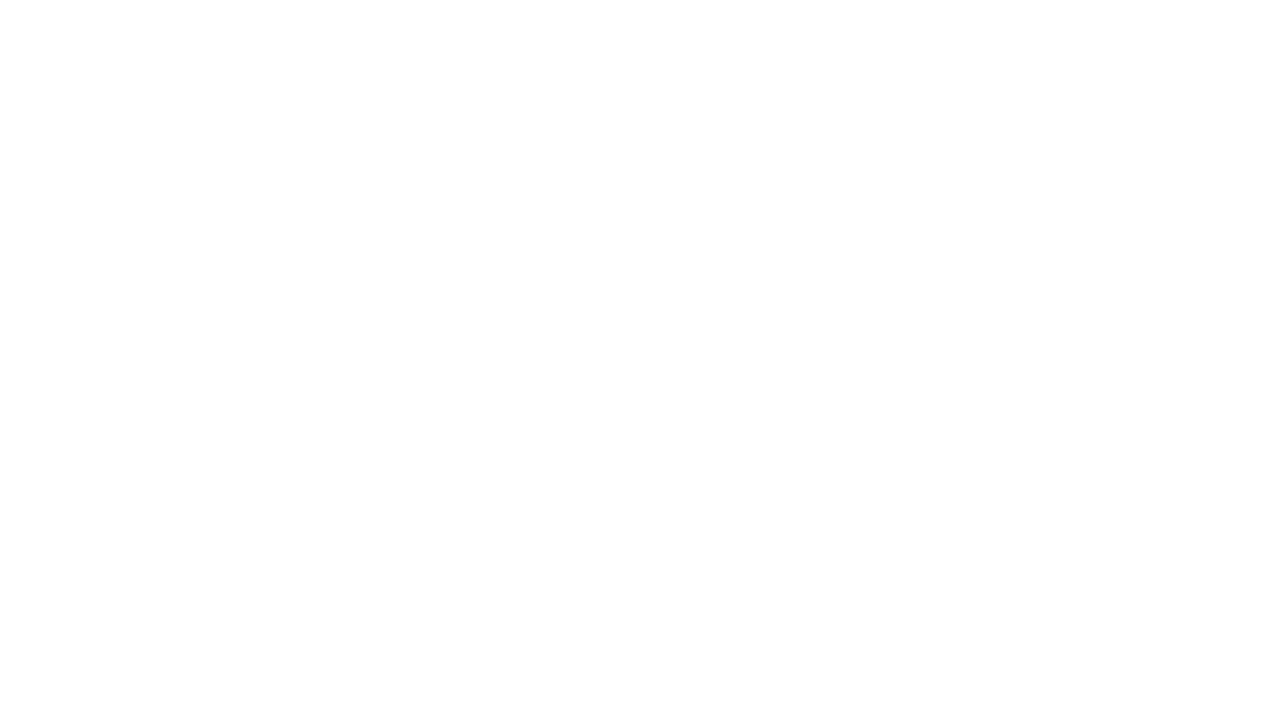

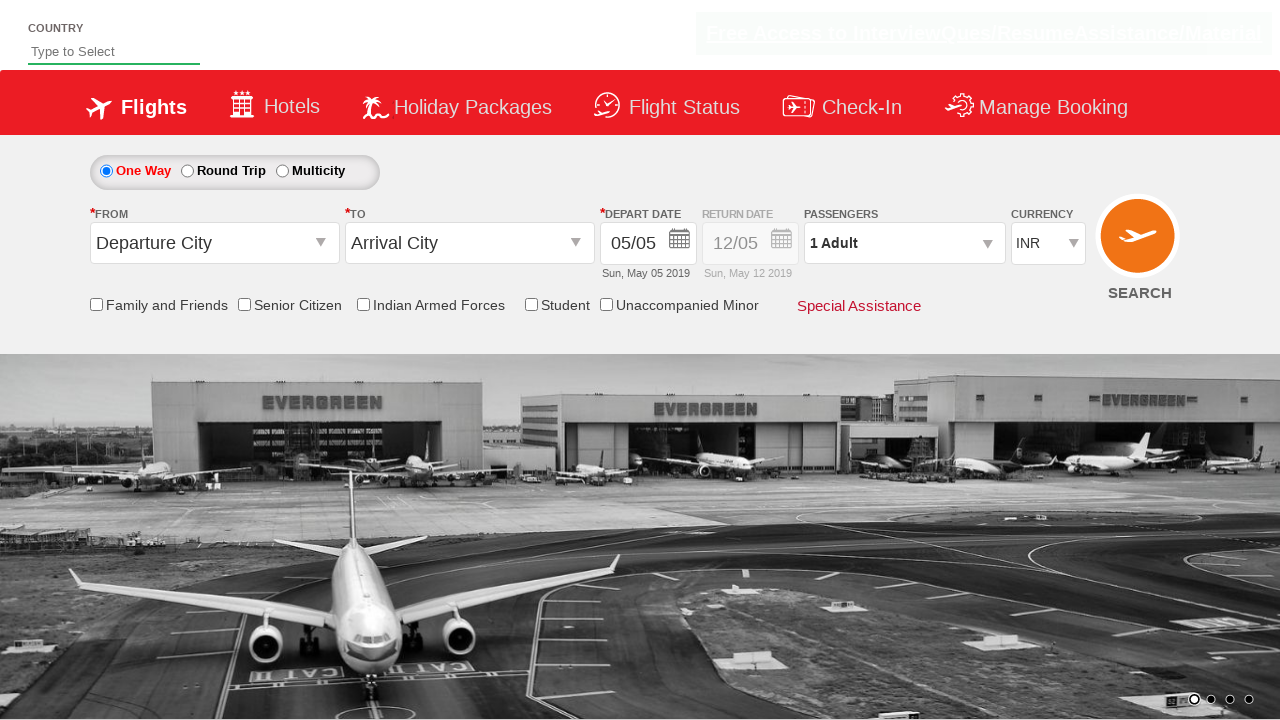